Tests drag and drop functionality on the jQuery UI droppable demo page by dragging an element onto a drop target and verifying the drop was successful.

Starting URL: https://jqueryui.com/droppable/

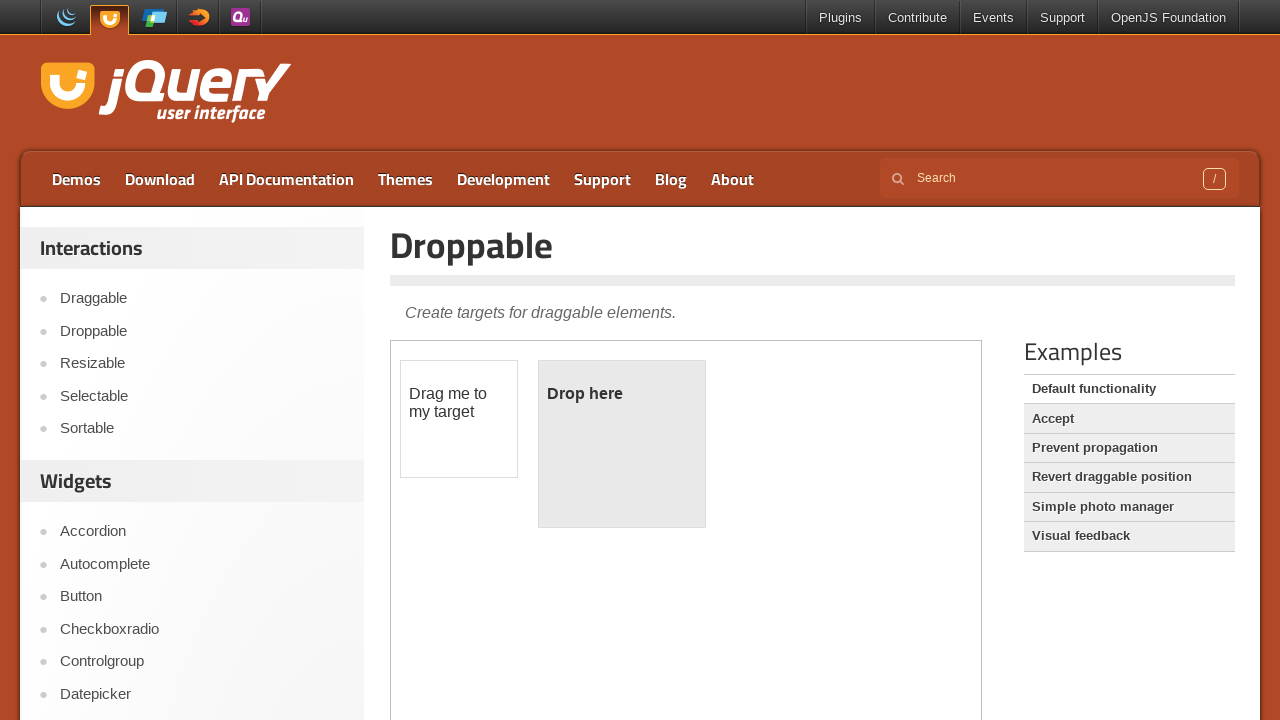

Located the demo iframe
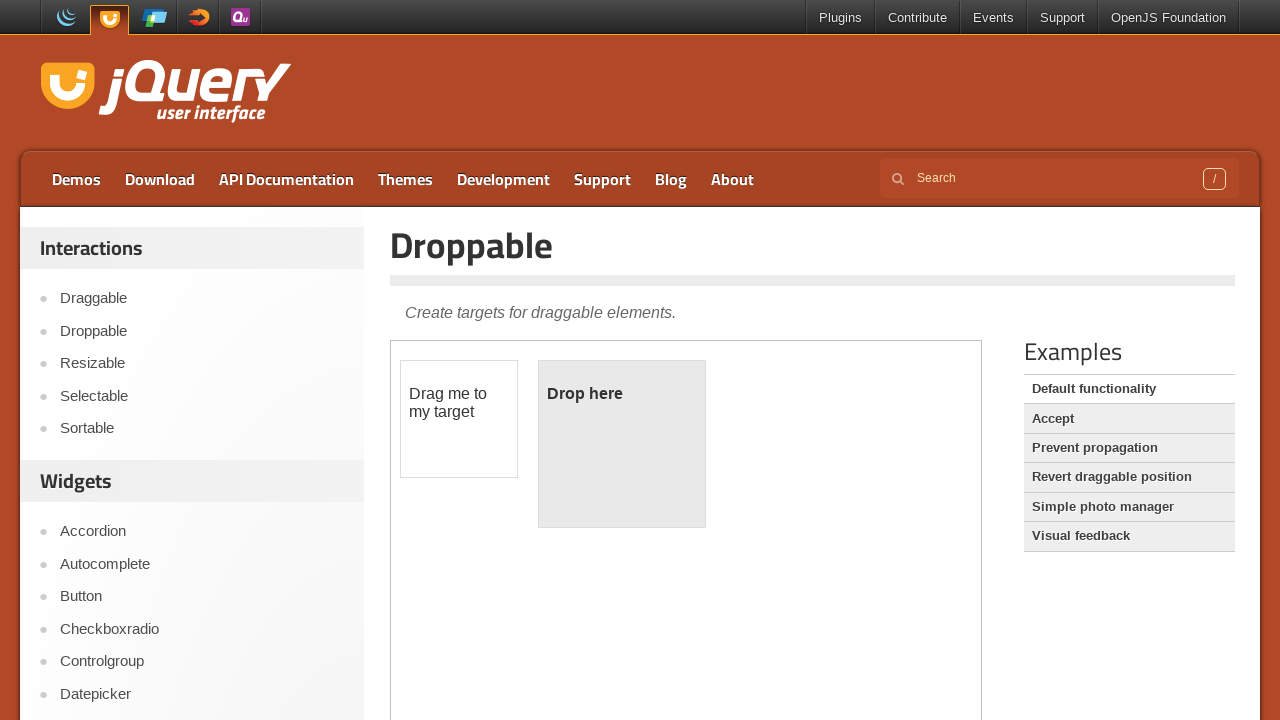

Located the draggable element
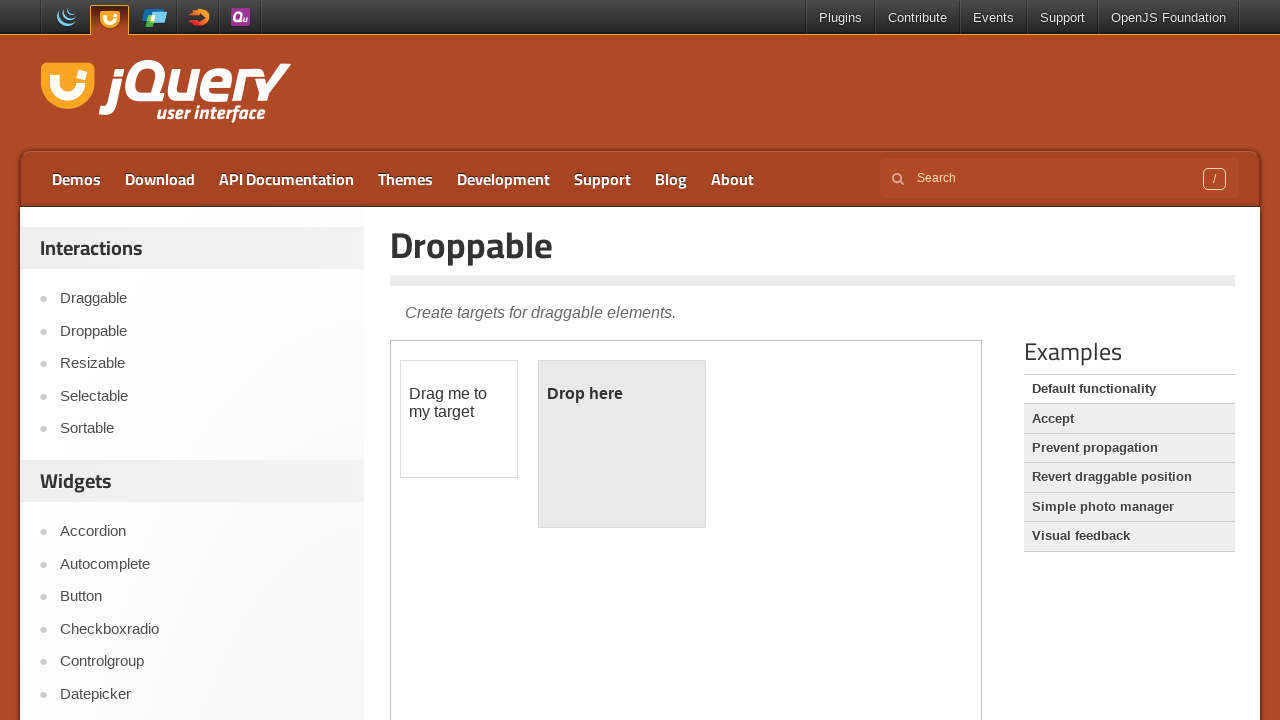

Located the droppable element
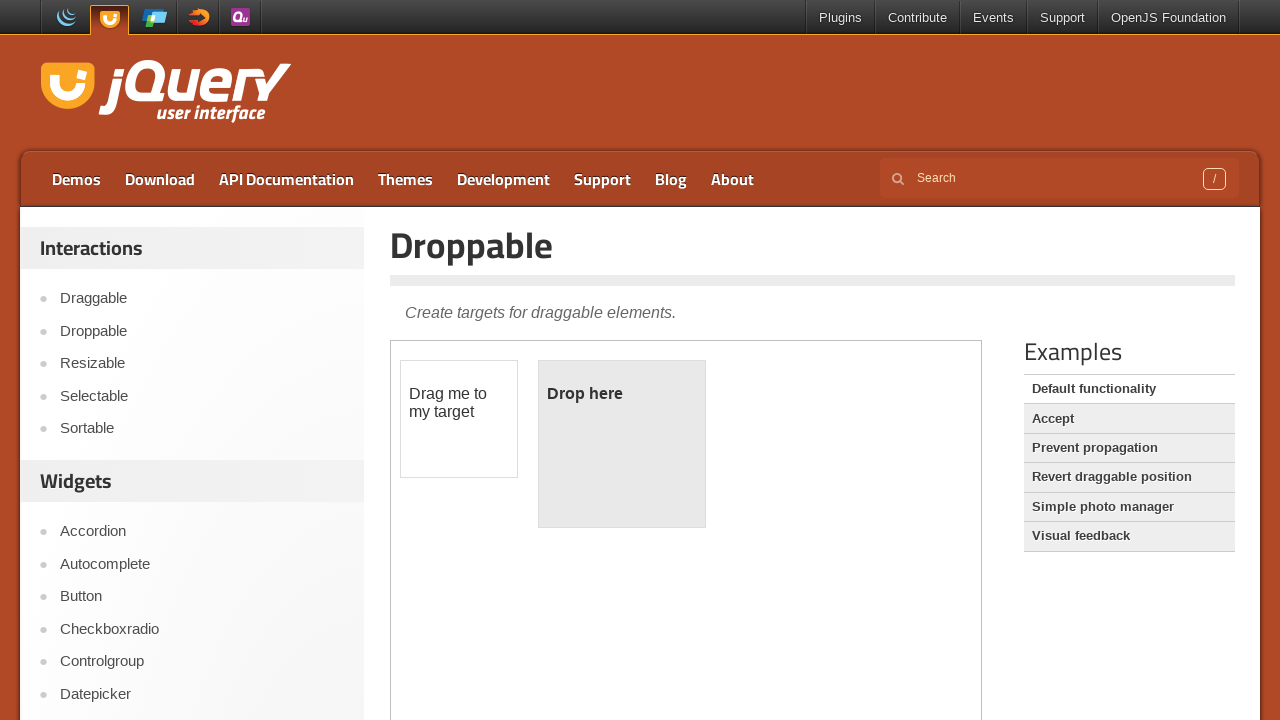

Dragged element onto drop target at (622, 444)
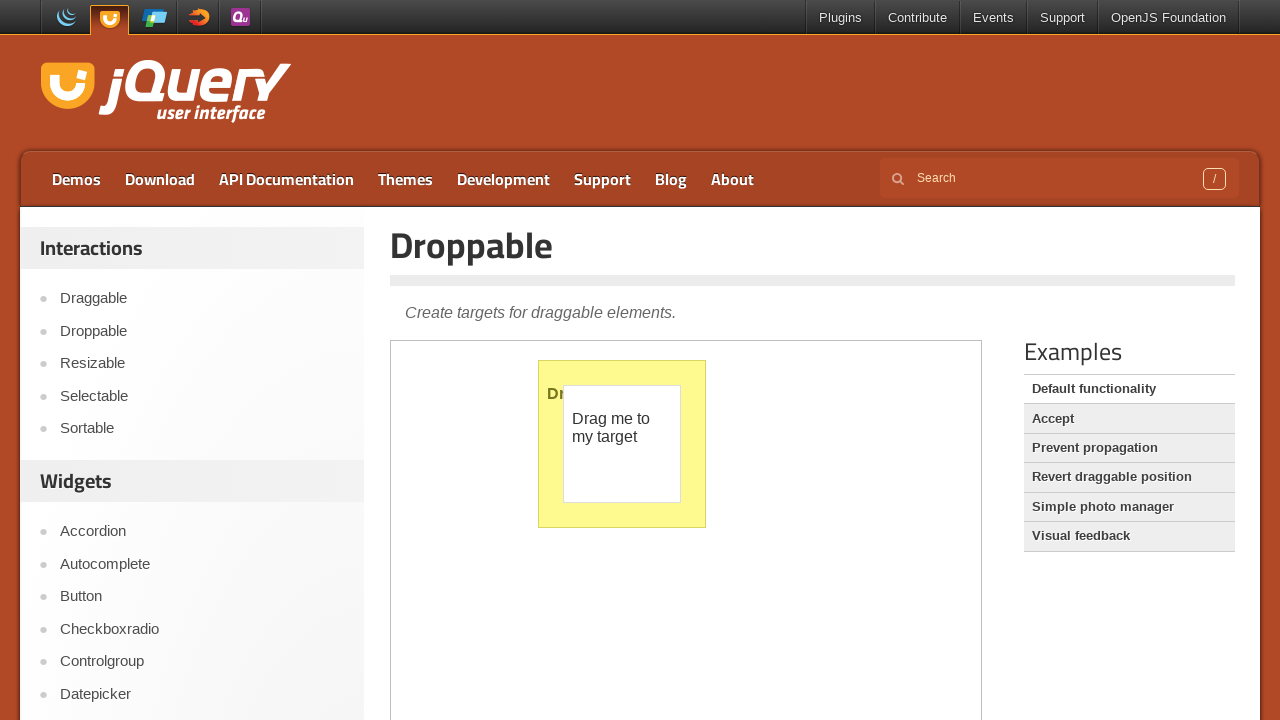

Waited 500ms for drop animation to complete
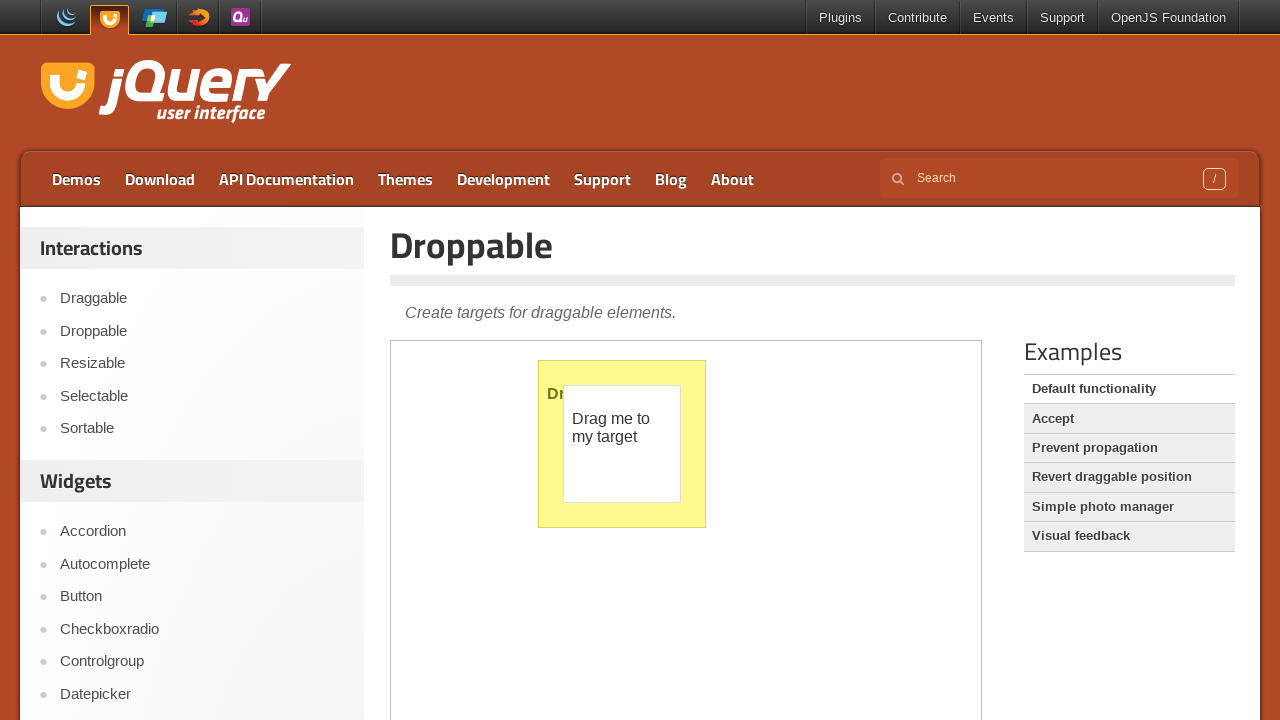

Retrieved drop element text content: '
	Dropped!
'
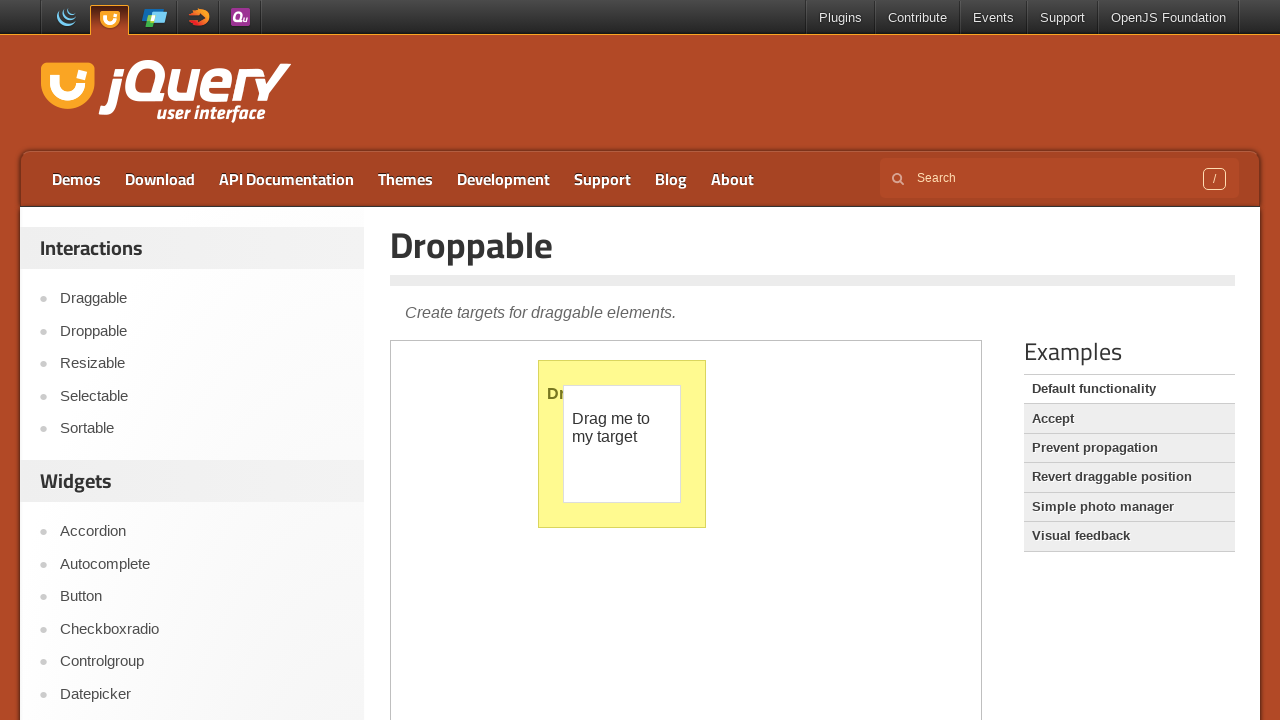

Verified drop was successful - text contains 'Dropped!'
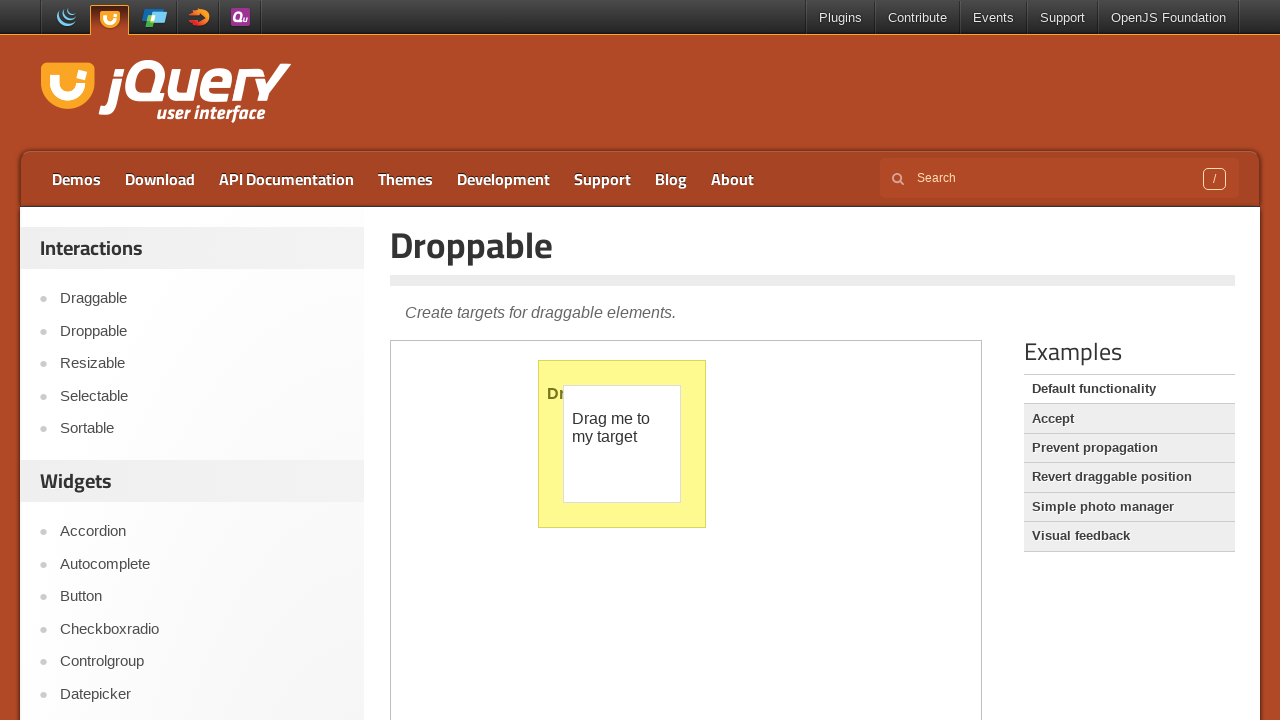

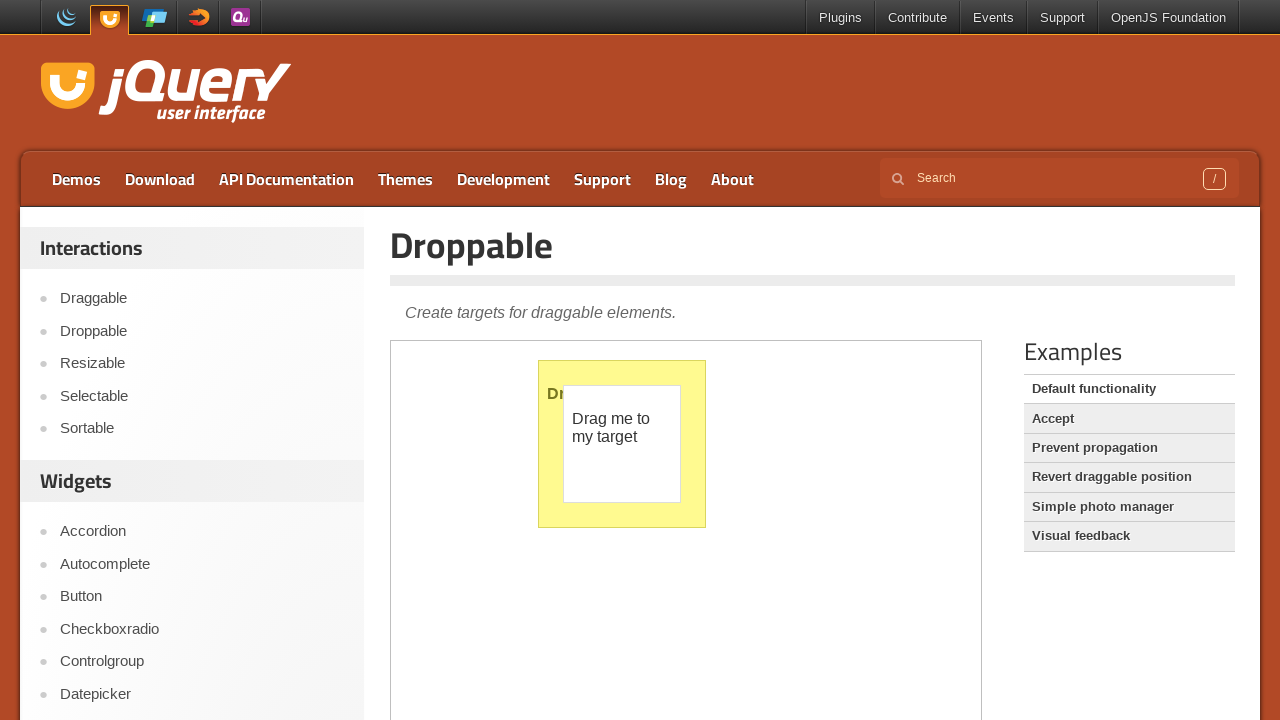